Tests file upload functionality by uploading a file and verifying the uploaded filename is displayed

Starting URL: https://the-internet.herokuapp.com/upload

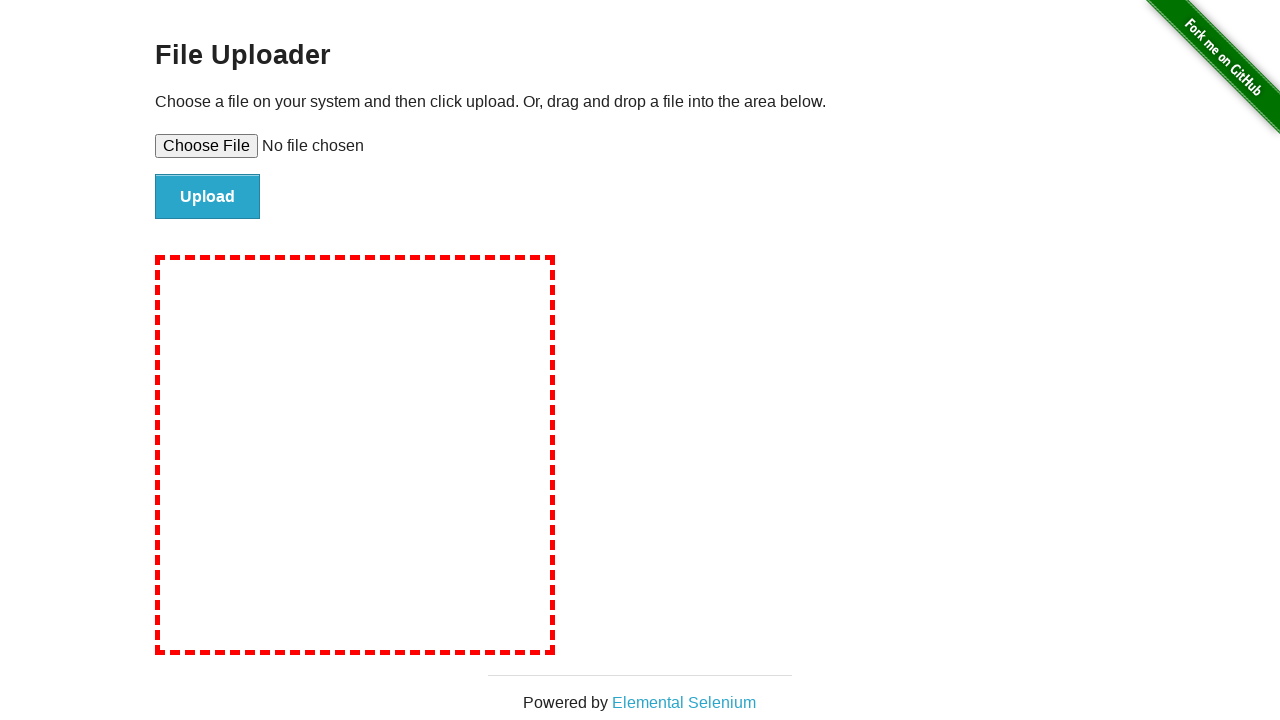

Created temporary test file 'upload.txt'
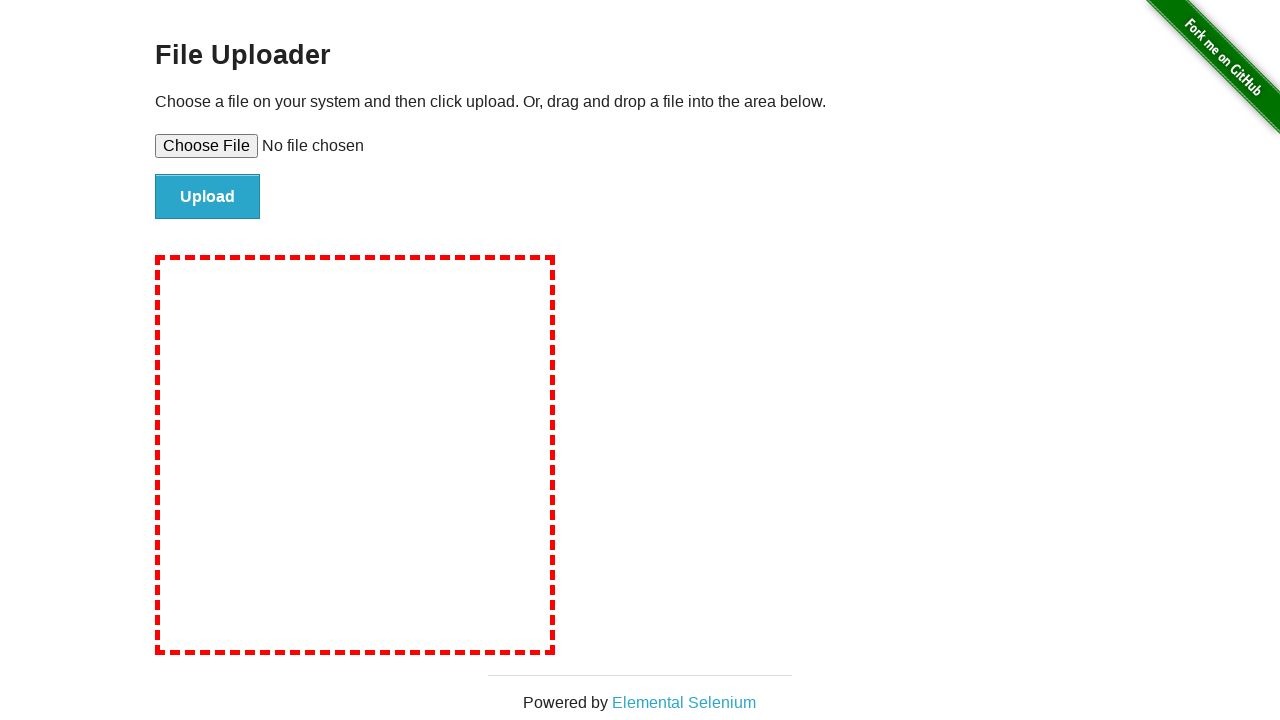

Selected file 'upload.txt' for upload
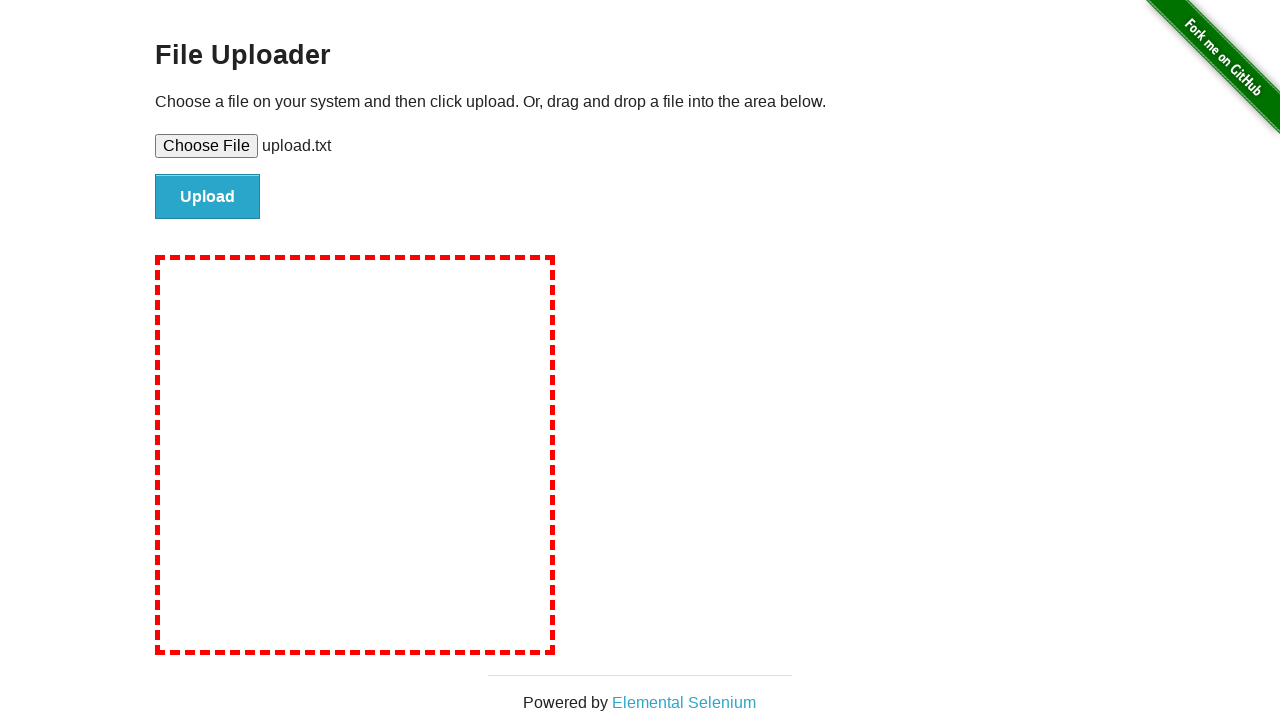

Clicked file upload submit button at (208, 197) on #file-submit
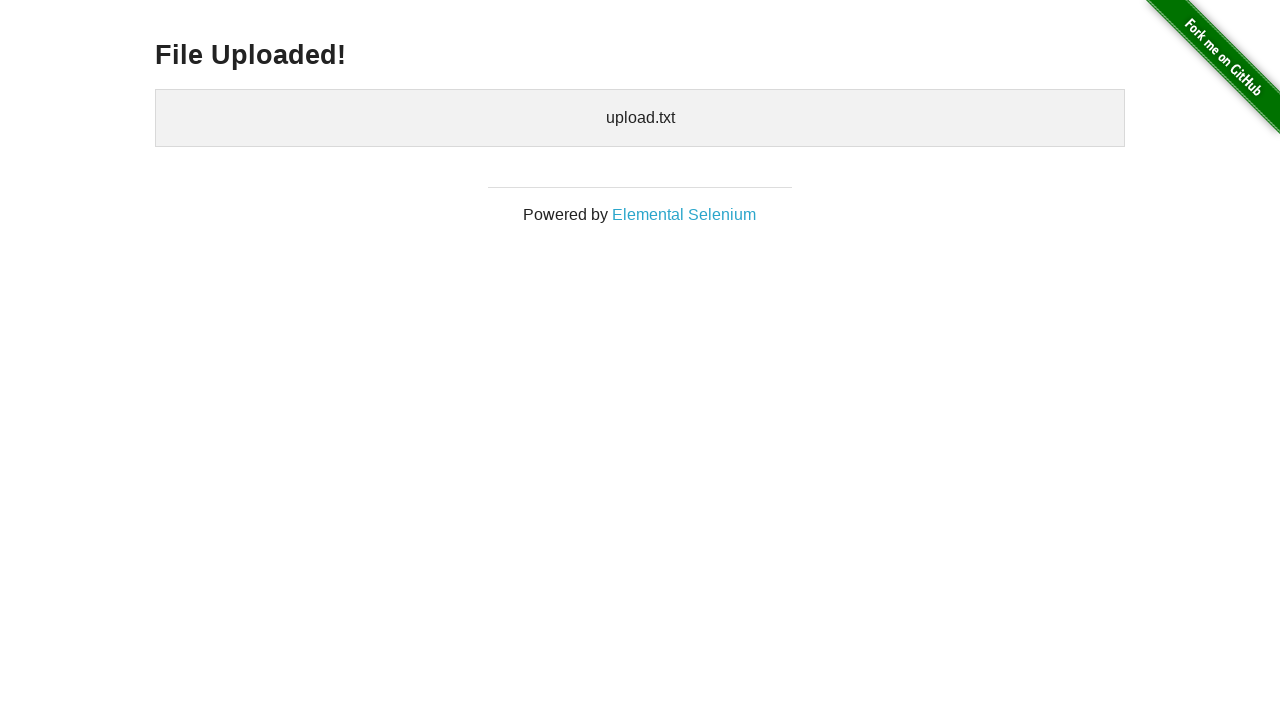

Verified uploaded file is displayed
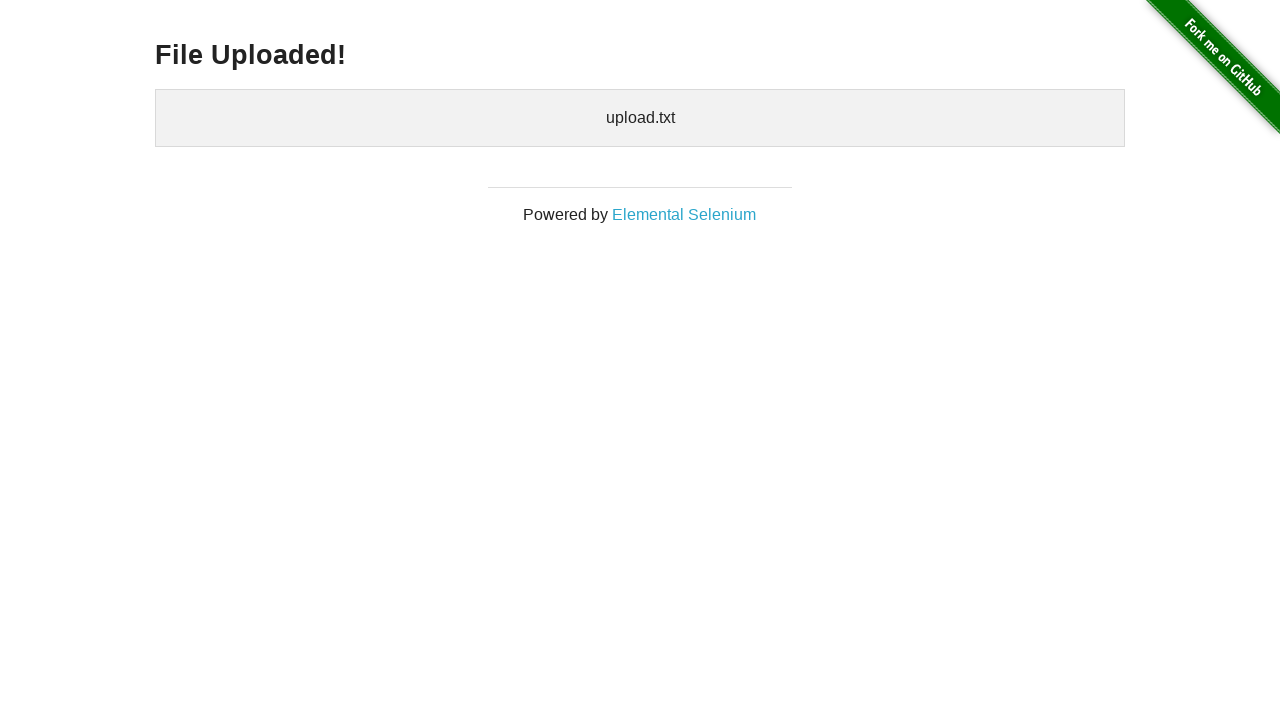

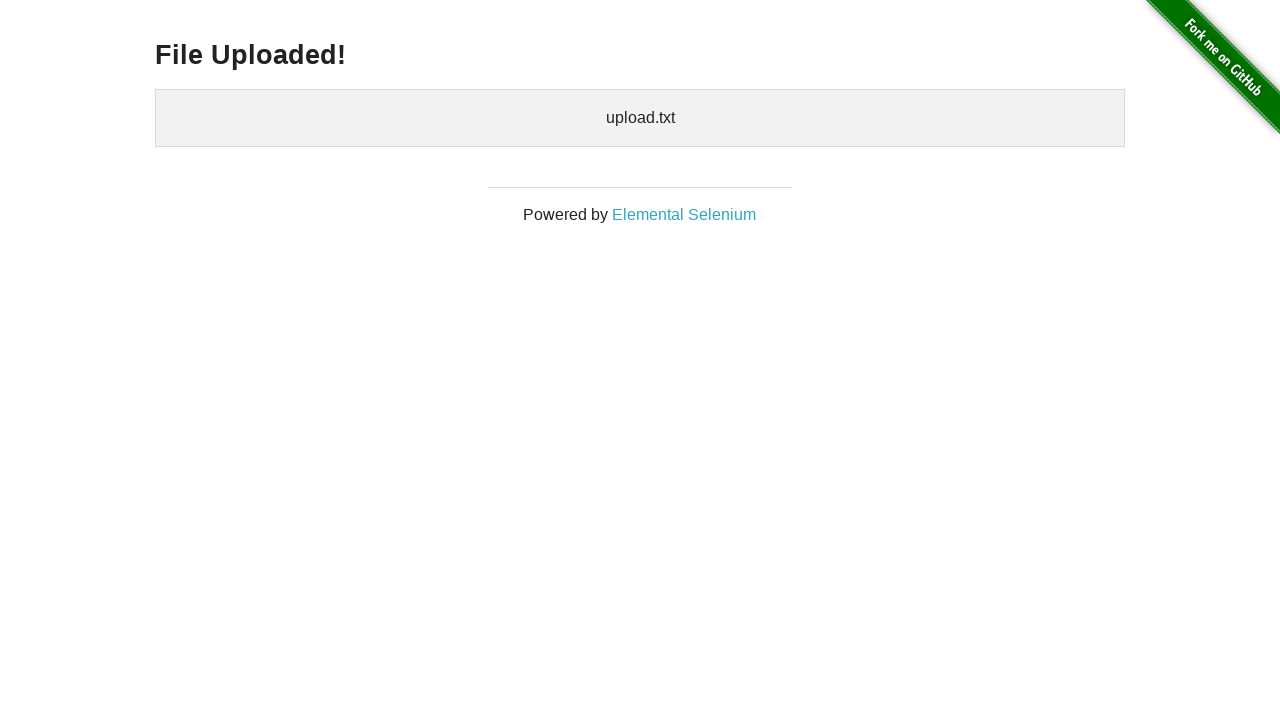